Tests JavaScript prompt dialog by clicking the third button, accepting without text, then with normal text, and finally with special characters

Starting URL: https://the-internet.herokuapp.com/javascript_alerts

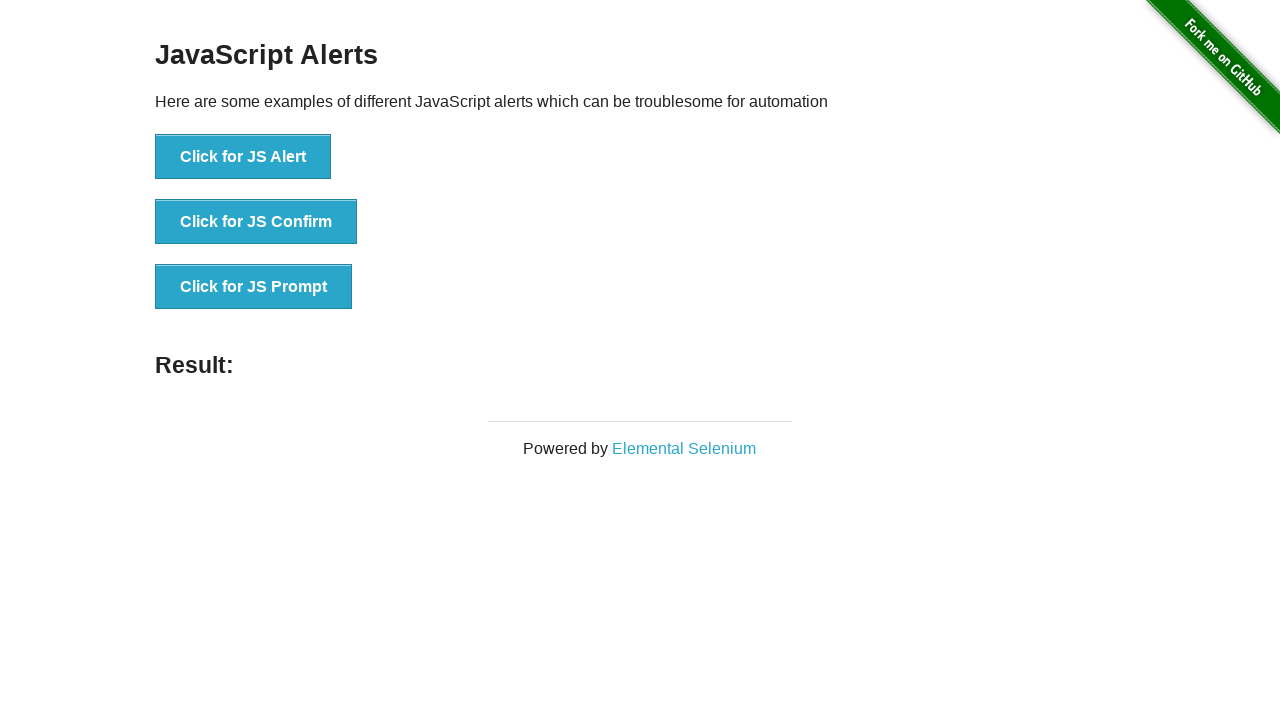

Clicked third button to trigger JavaScript prompt dialog at (254, 287) on #content > div > ul > li:nth-child(3) > button
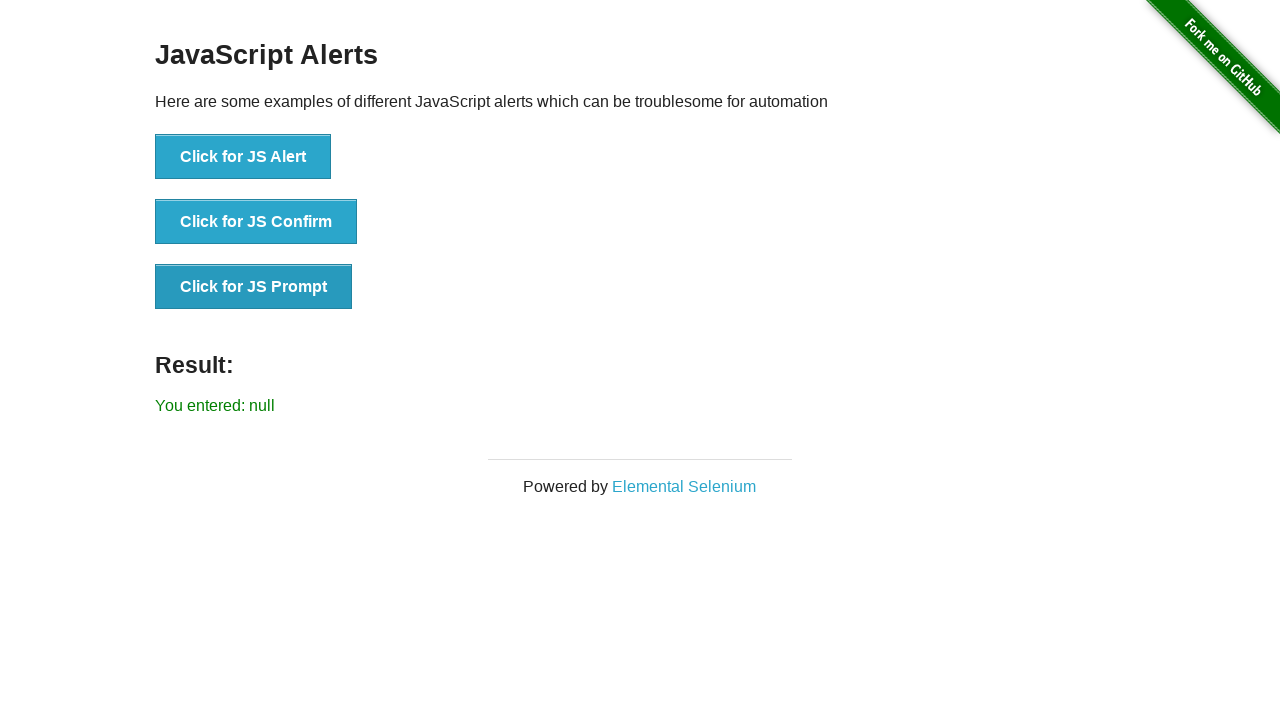

Set up dialog handler to accept prompt without entering text
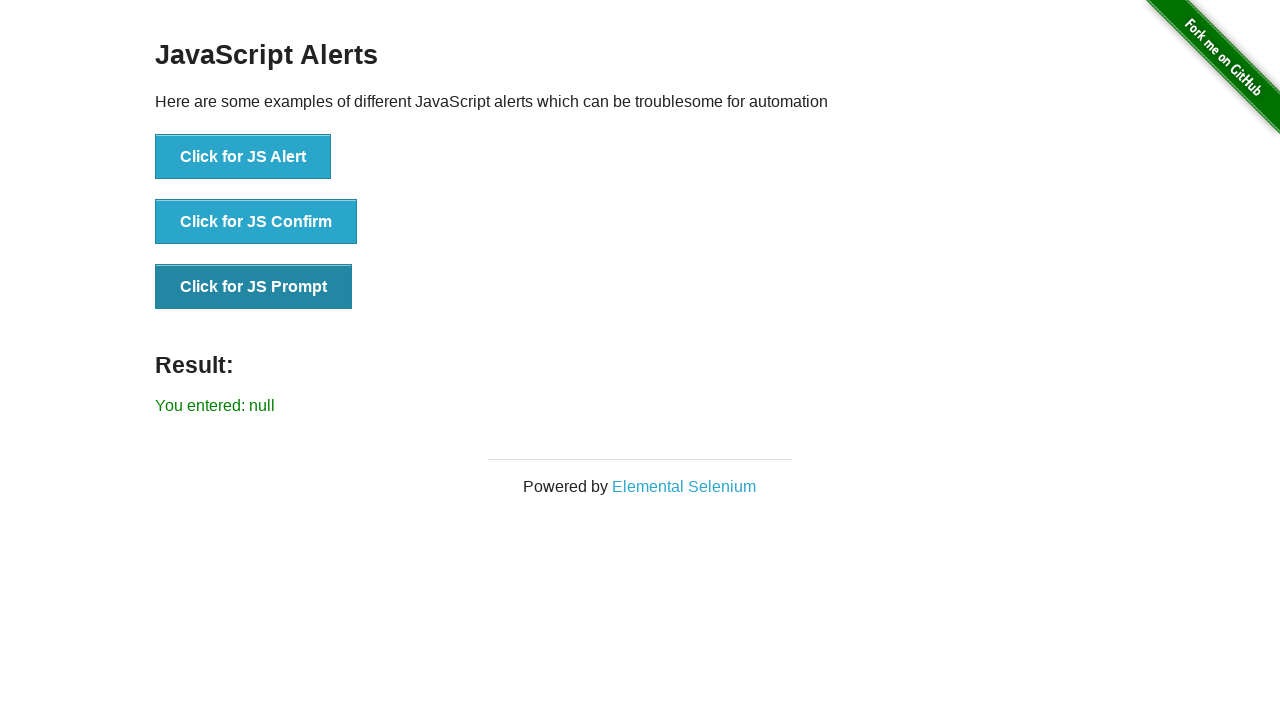

Result element loaded after accepting prompt without text
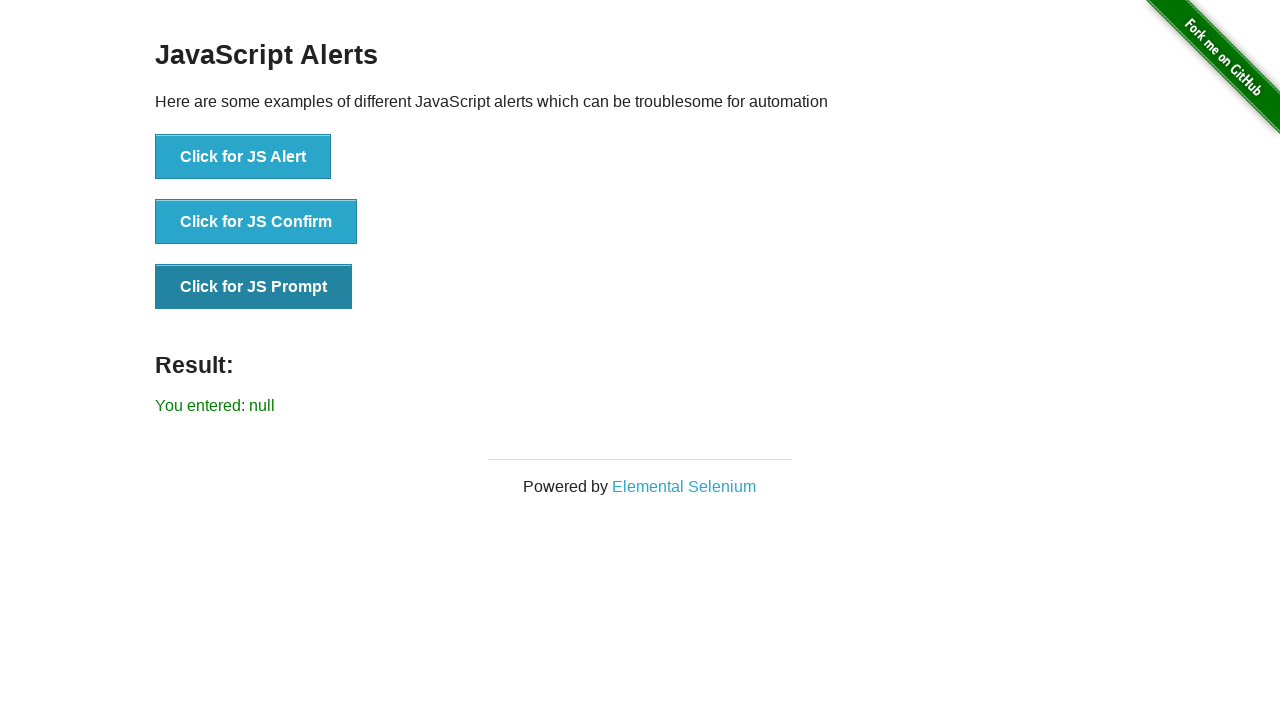

Clicked third button again to trigger JavaScript prompt dialog at (254, 287) on #content > div > ul > li:nth-child(3) > button
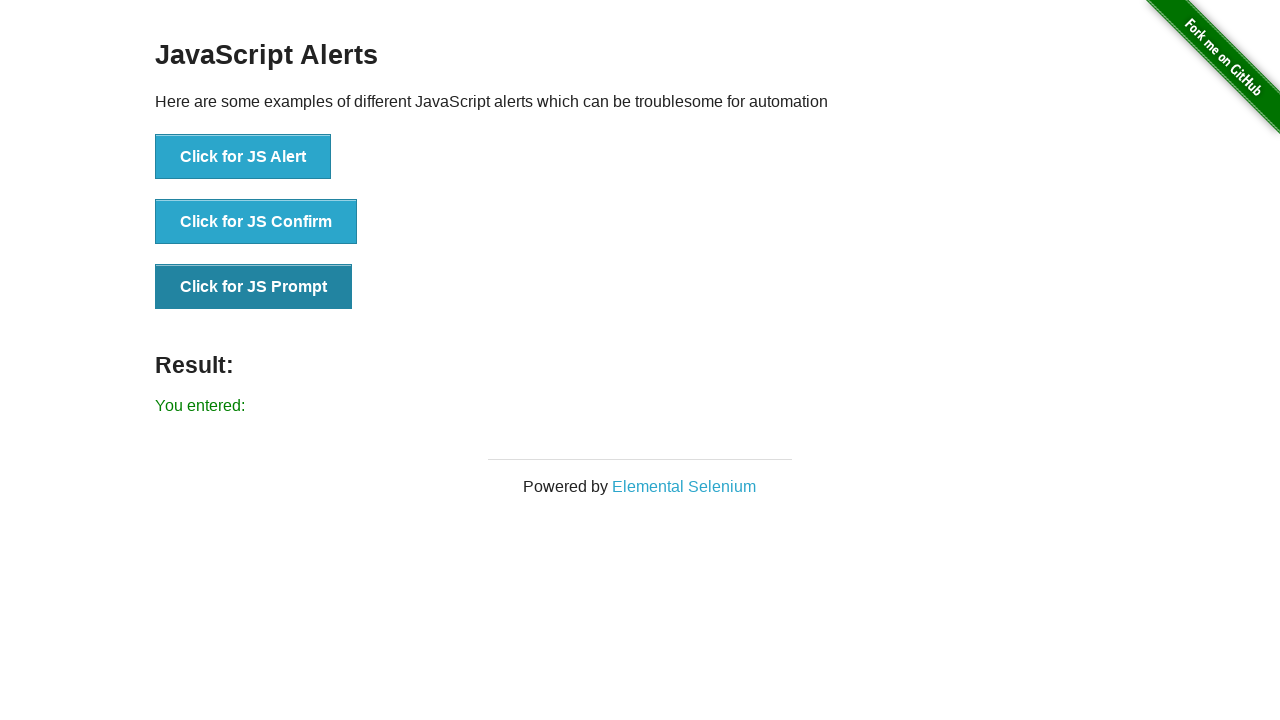

Set up dialog handler to accept prompt with normal text 'trzuiouz'
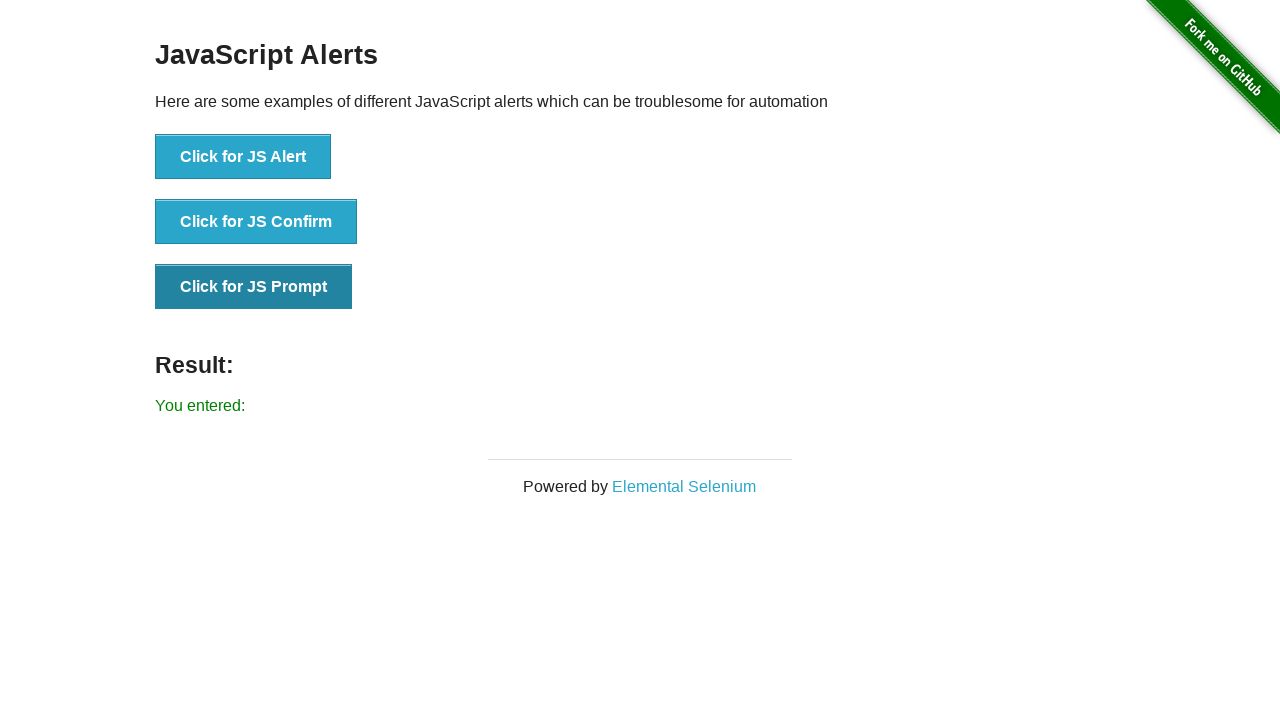

Result element loaded after accepting prompt with normal text
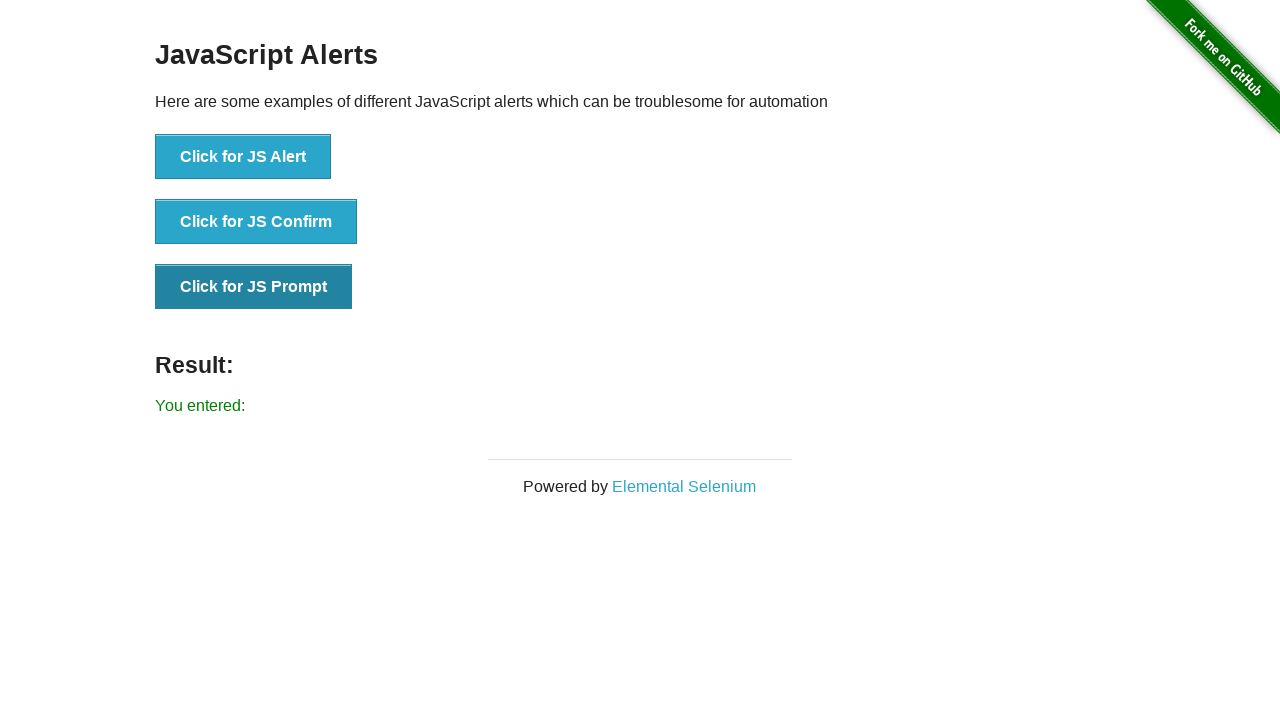

Clicked third button once more to trigger JavaScript prompt dialog at (254, 287) on #content > div > ul > li:nth-child(3) > button
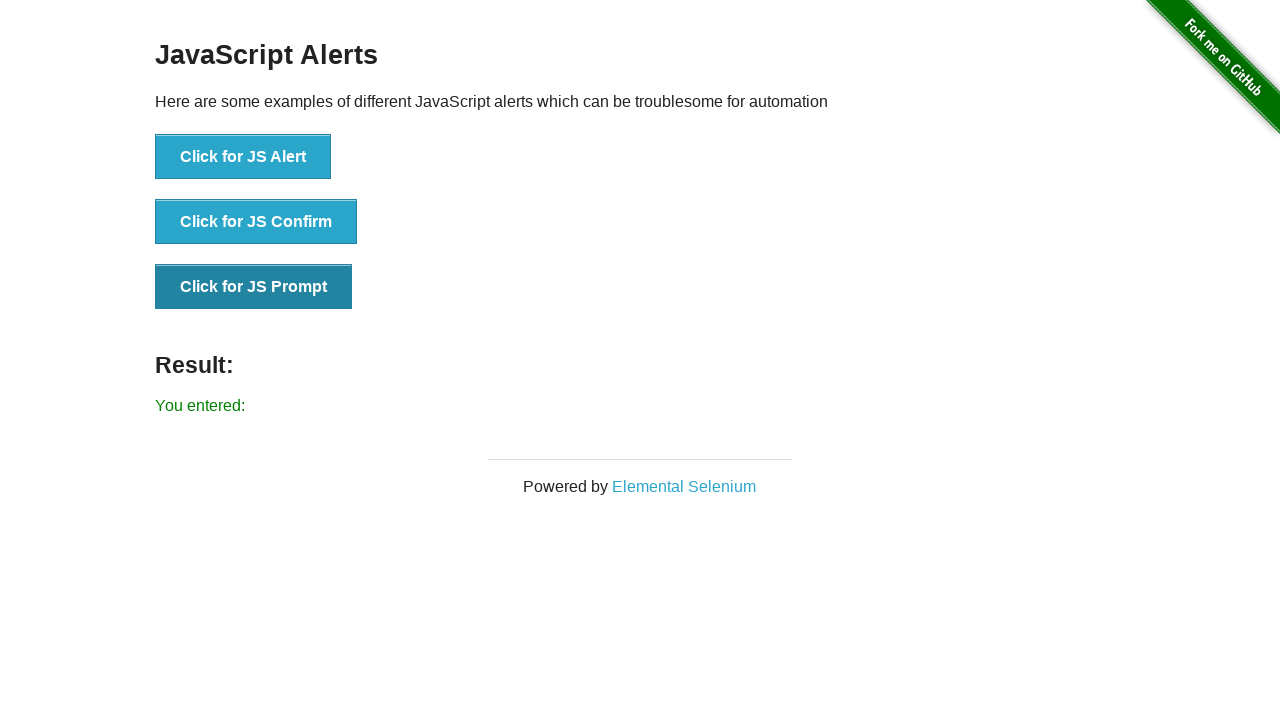

Set up dialog handler to accept prompt with special characters
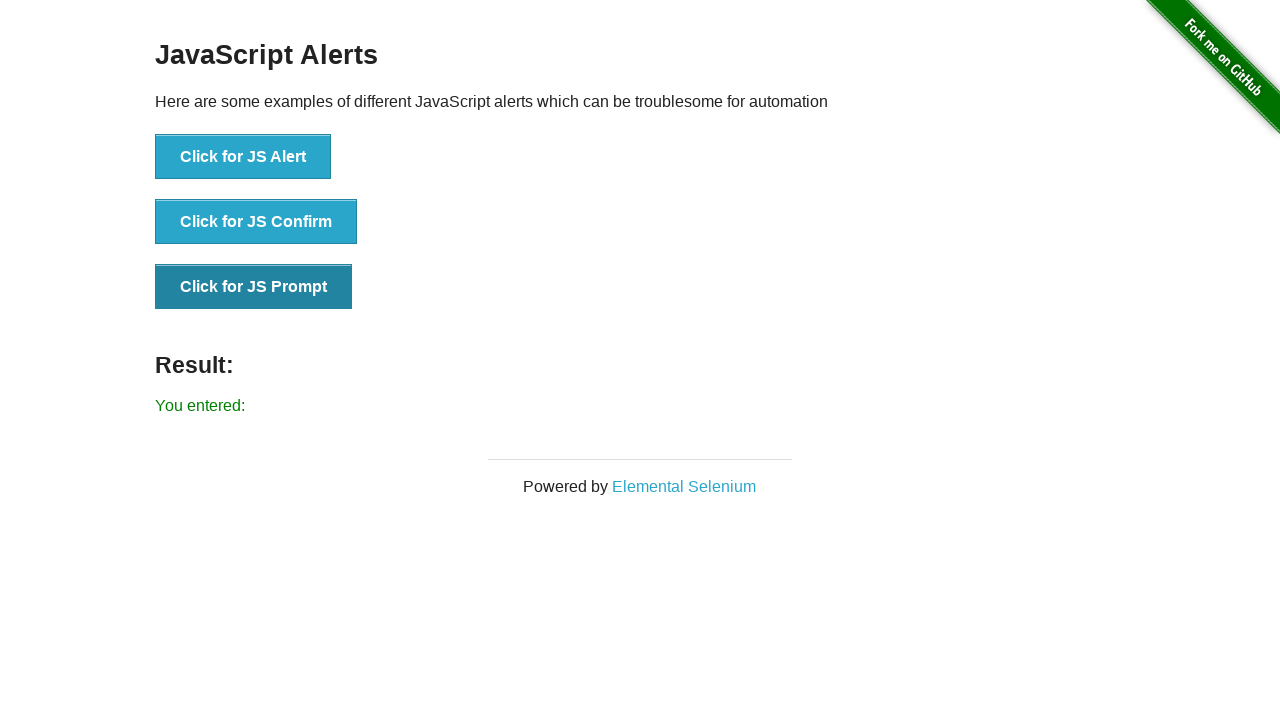

Result element loaded after accepting prompt with special characters
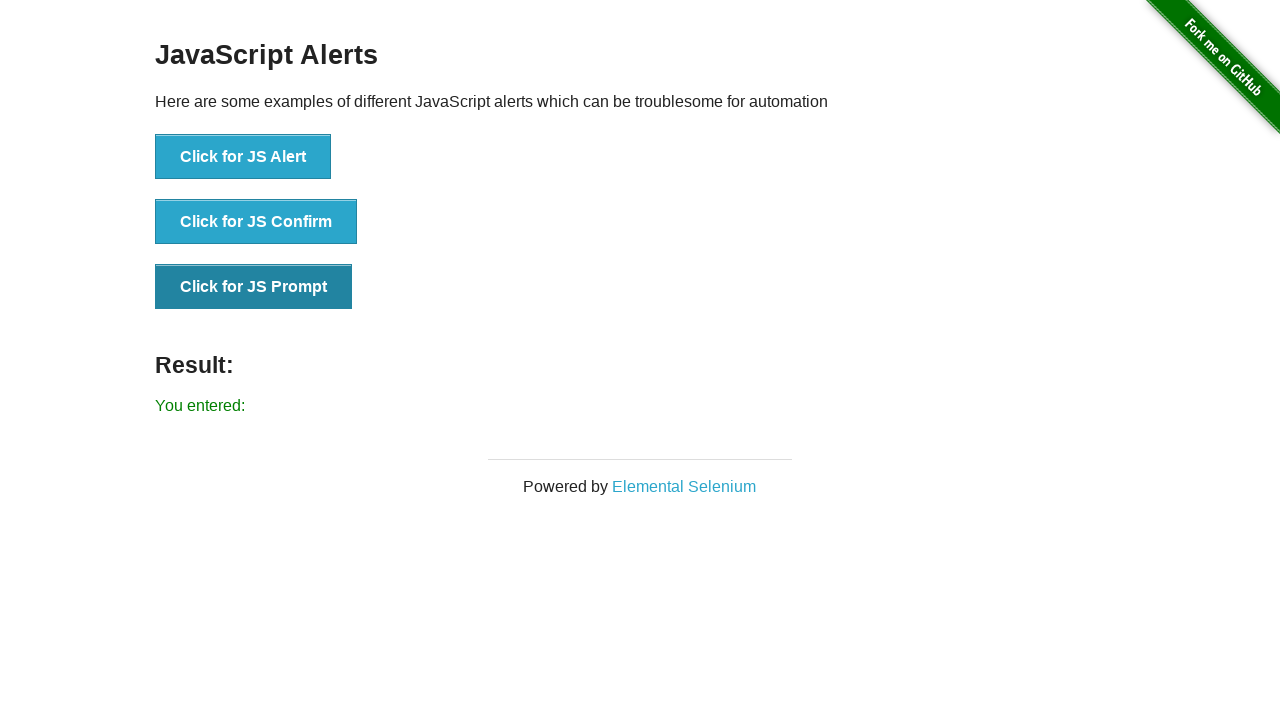

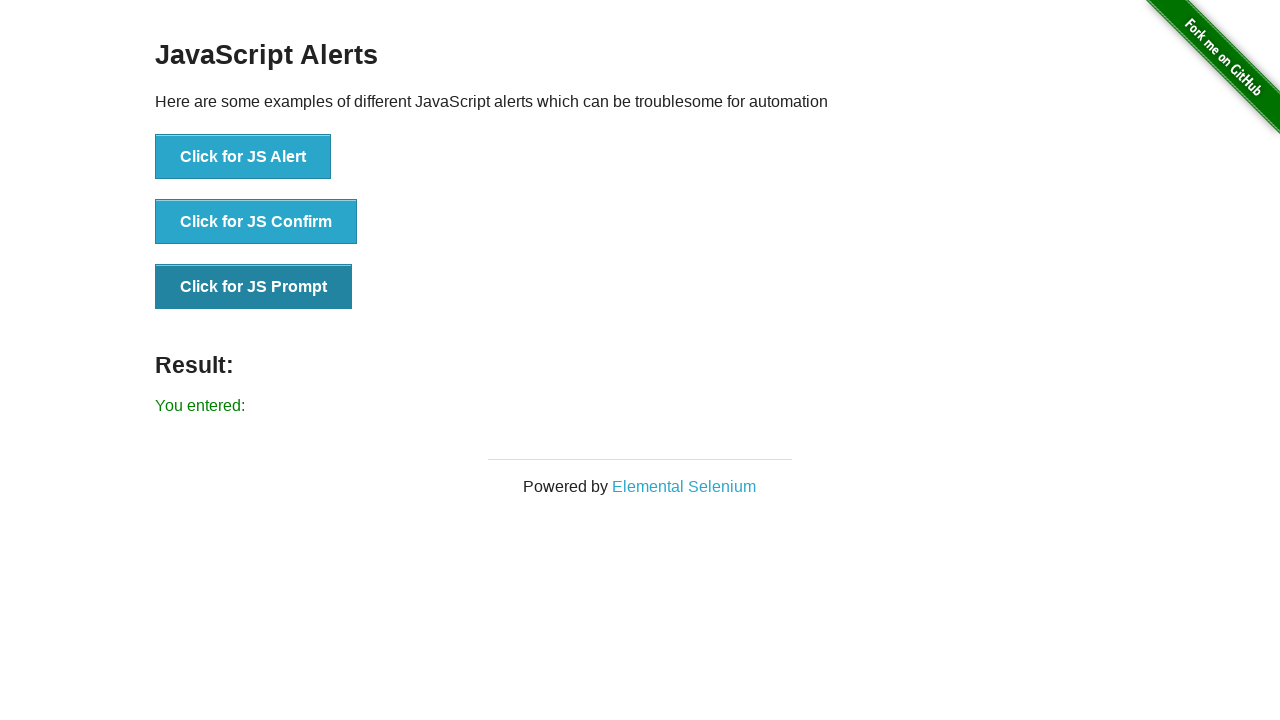